Navigates to a dashboard page and scrolls to a specific "Feedback" element to bring it into view

Starting URL: https://dashboards.handmadeinteractive.com/jasonlove/

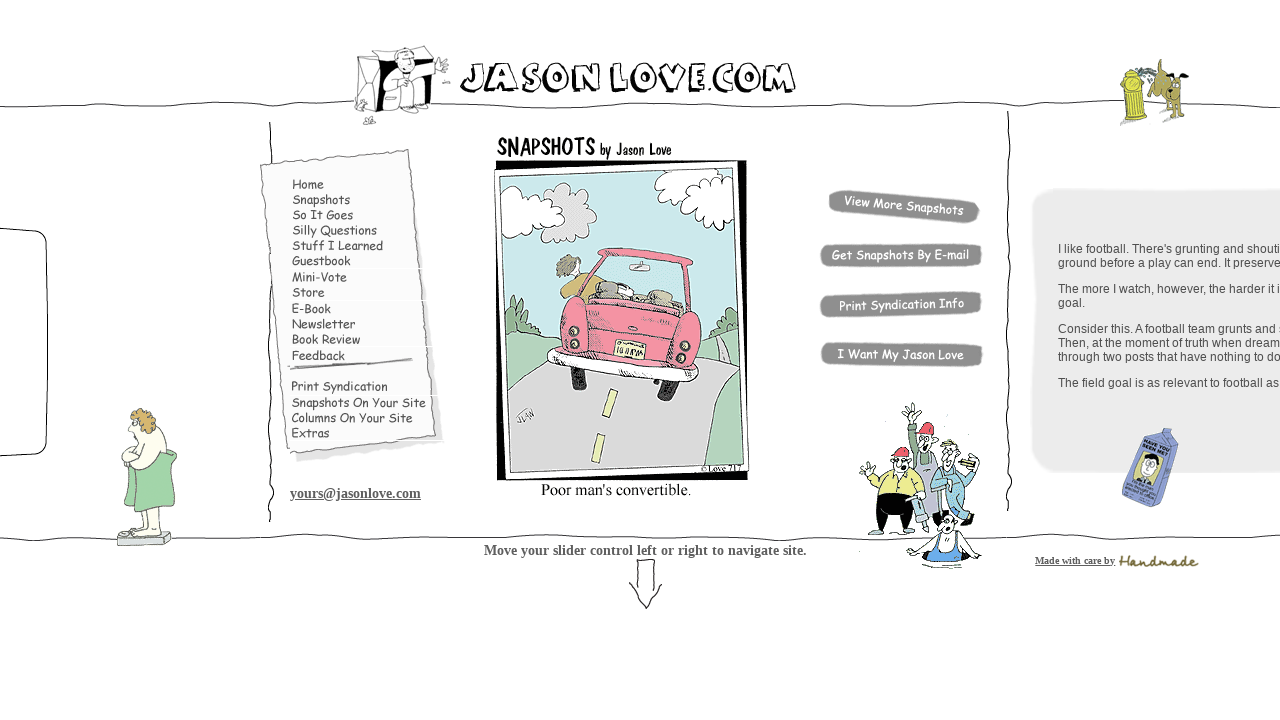

Waited 4 seconds for dashboard page to load
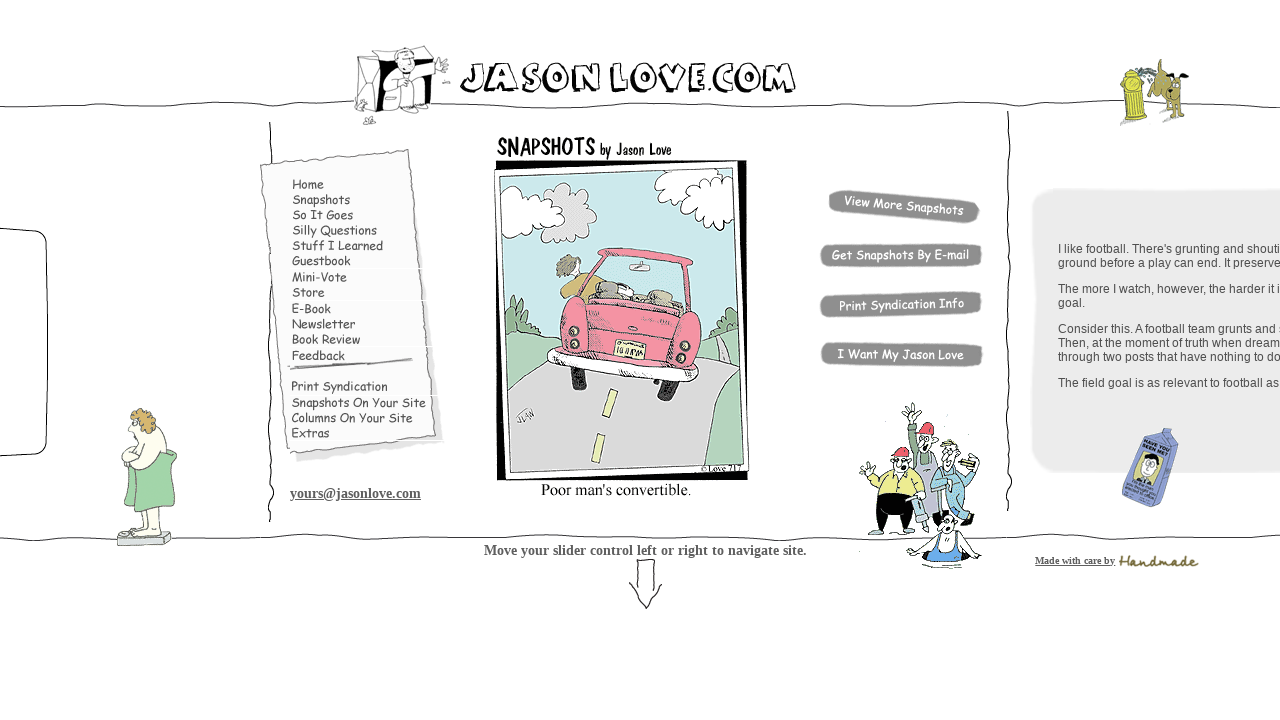

Located Feedback element with XPath selector
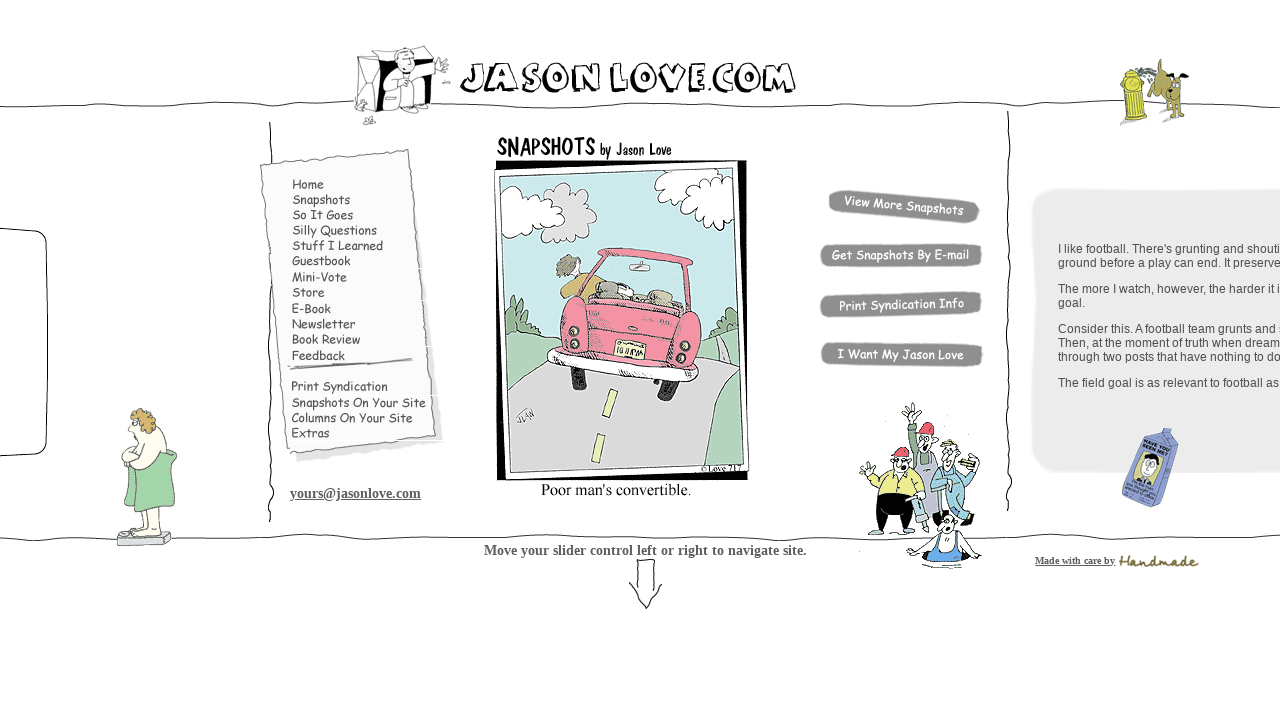

Scrolled Feedback element into view
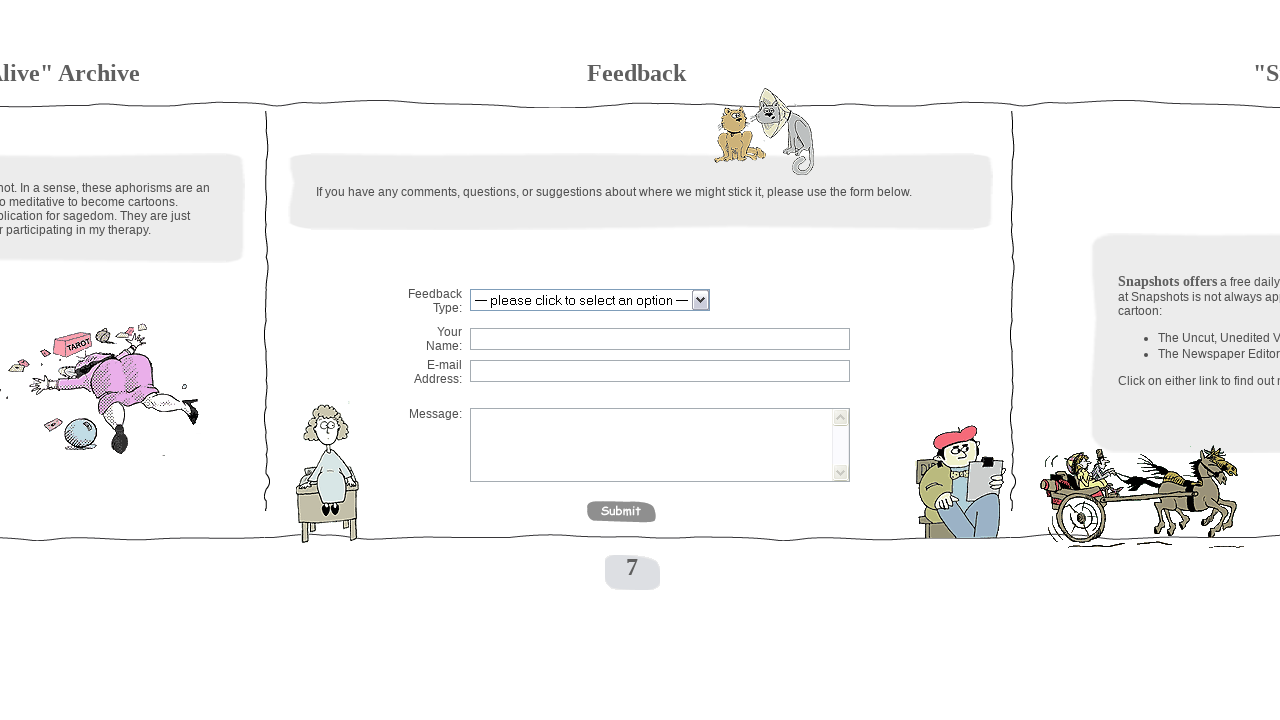

Waited 1 second to observe scroll effect
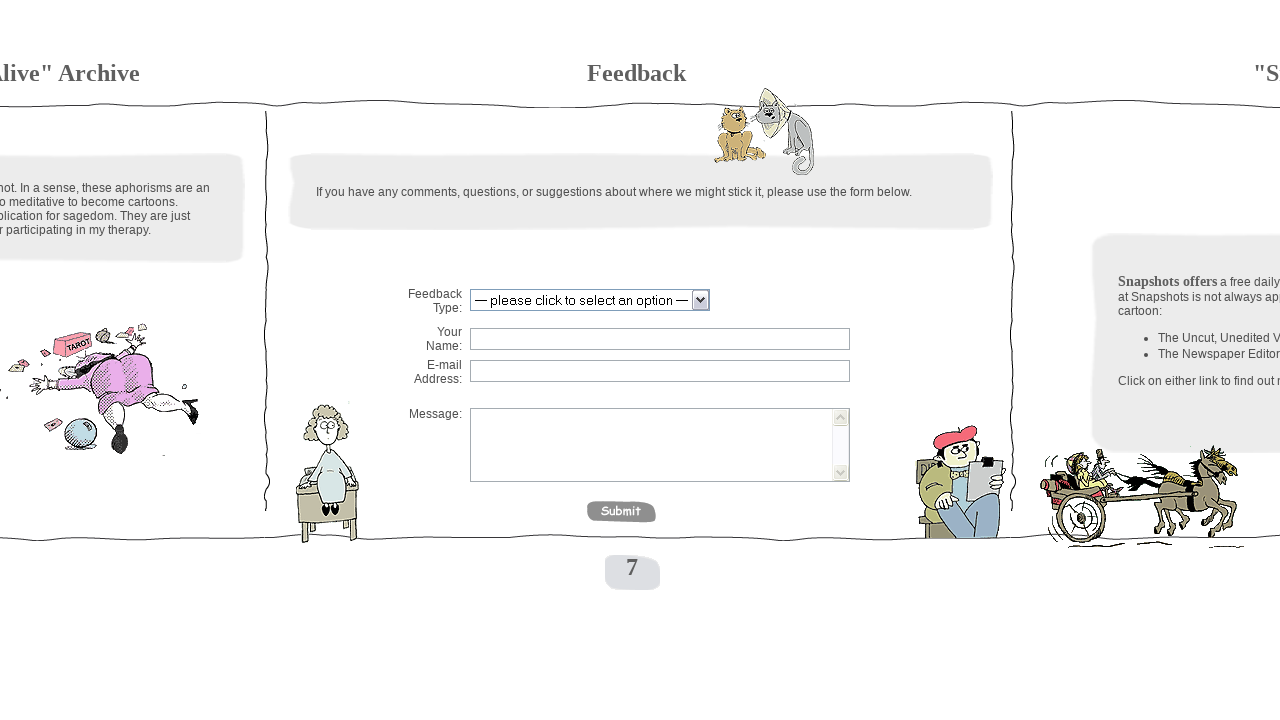

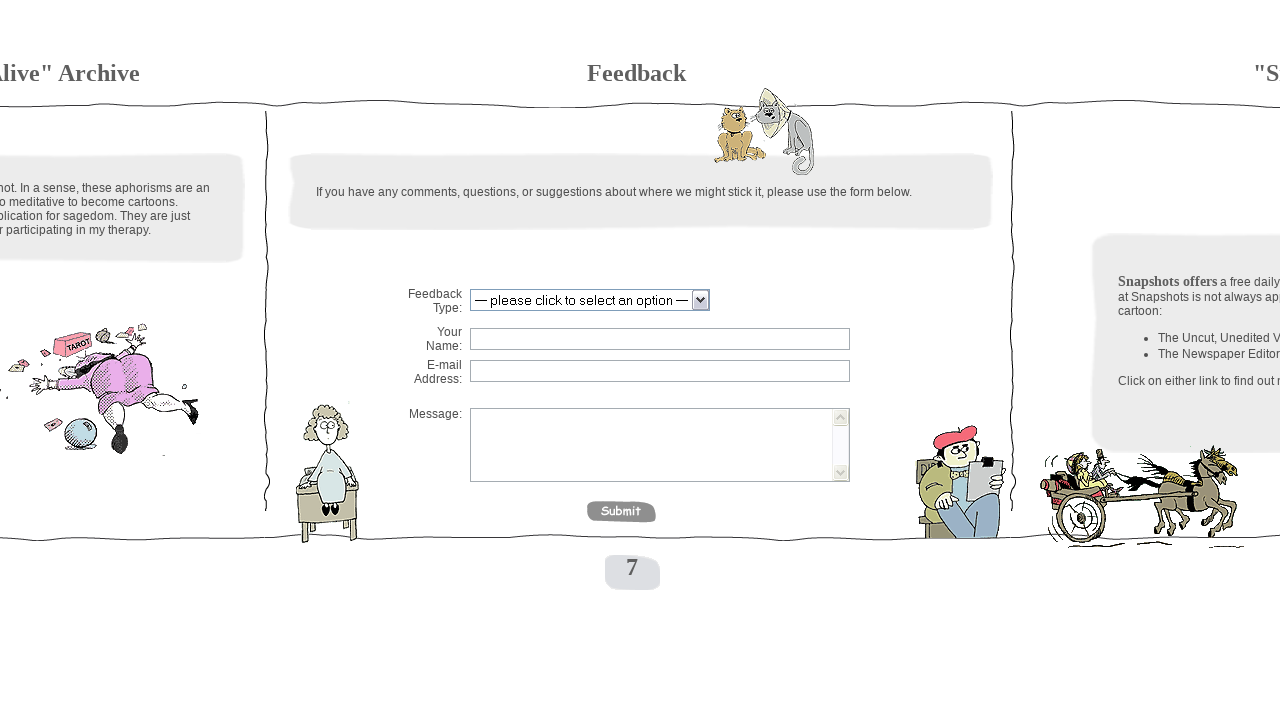